Verifies that the About us modal opens when the link is clicked

Starting URL: https://www.demoblaze.com/

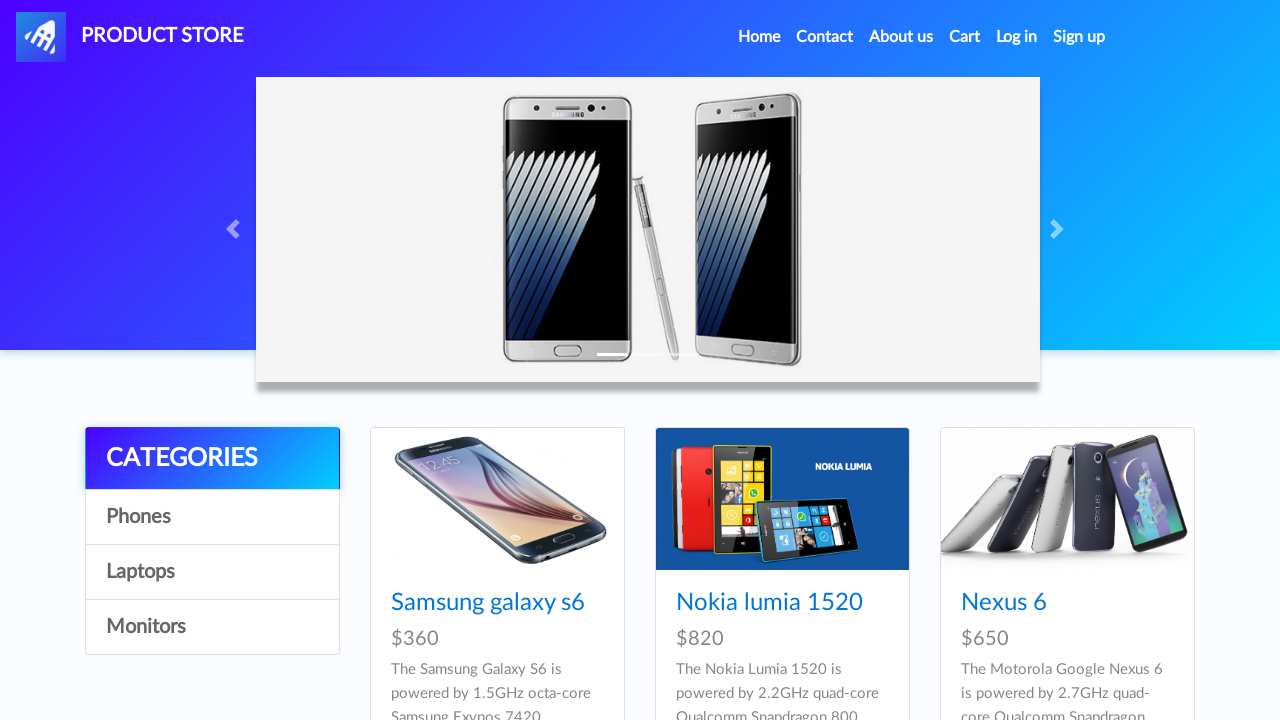

Clicked on 'About us' link at (901, 37) on a:text('About us')
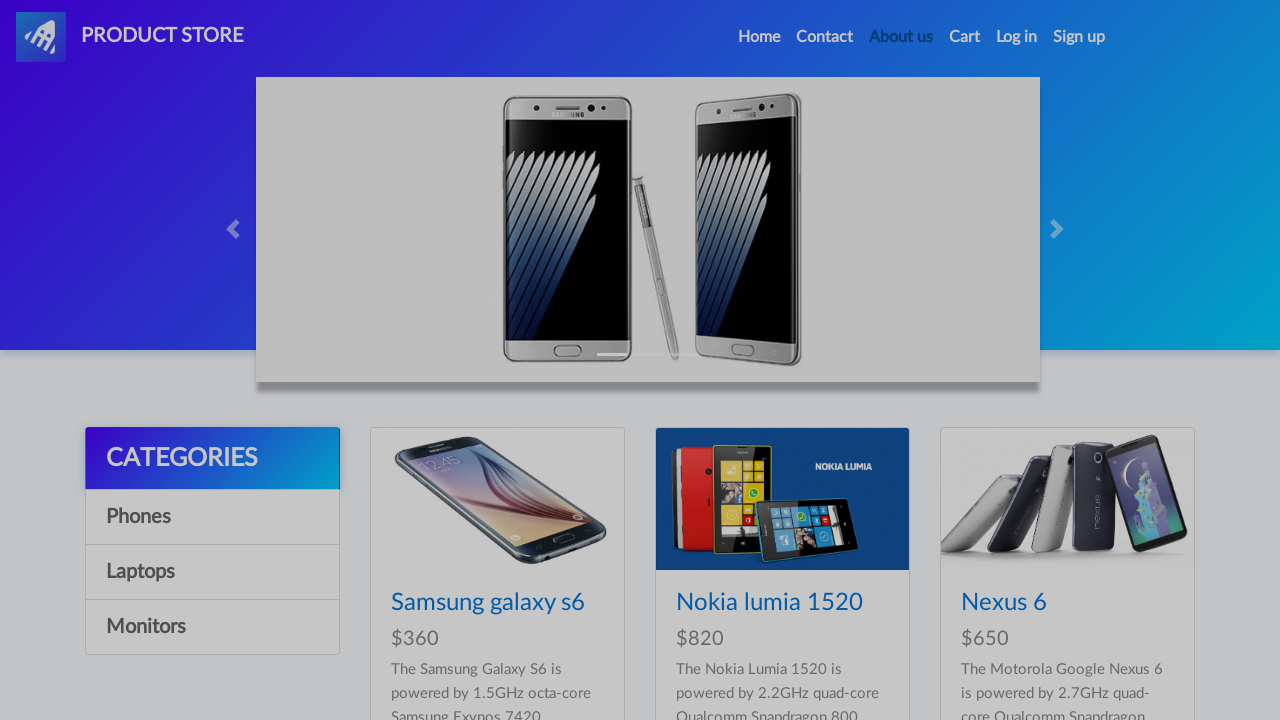

About us modal is now visible
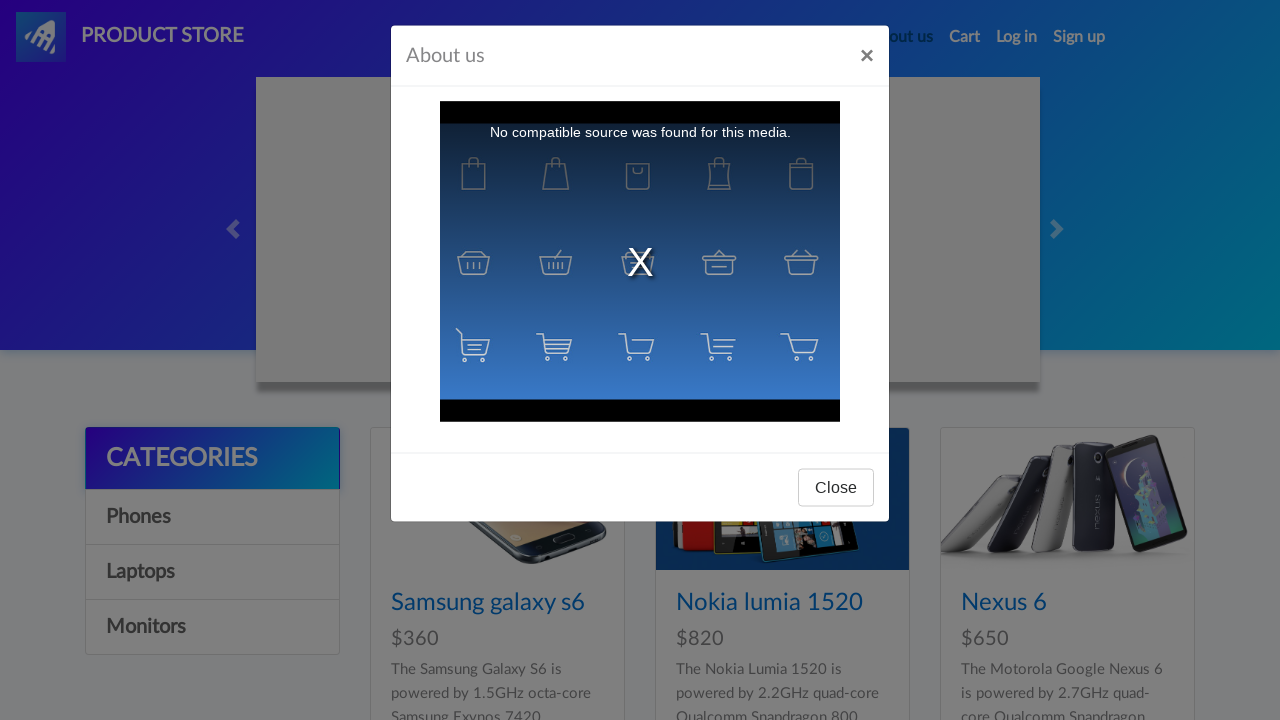

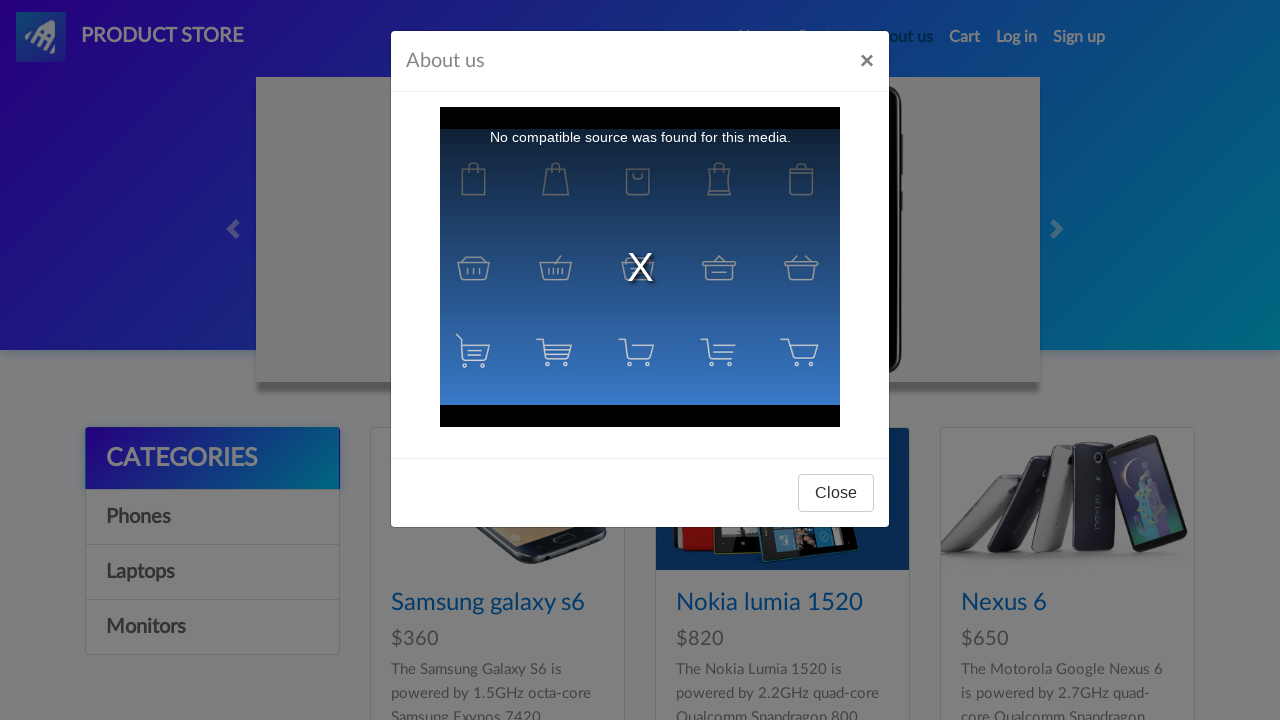